Clicks on the reserve year element

Starting URL: http://example.selenium.jp/reserveApp/

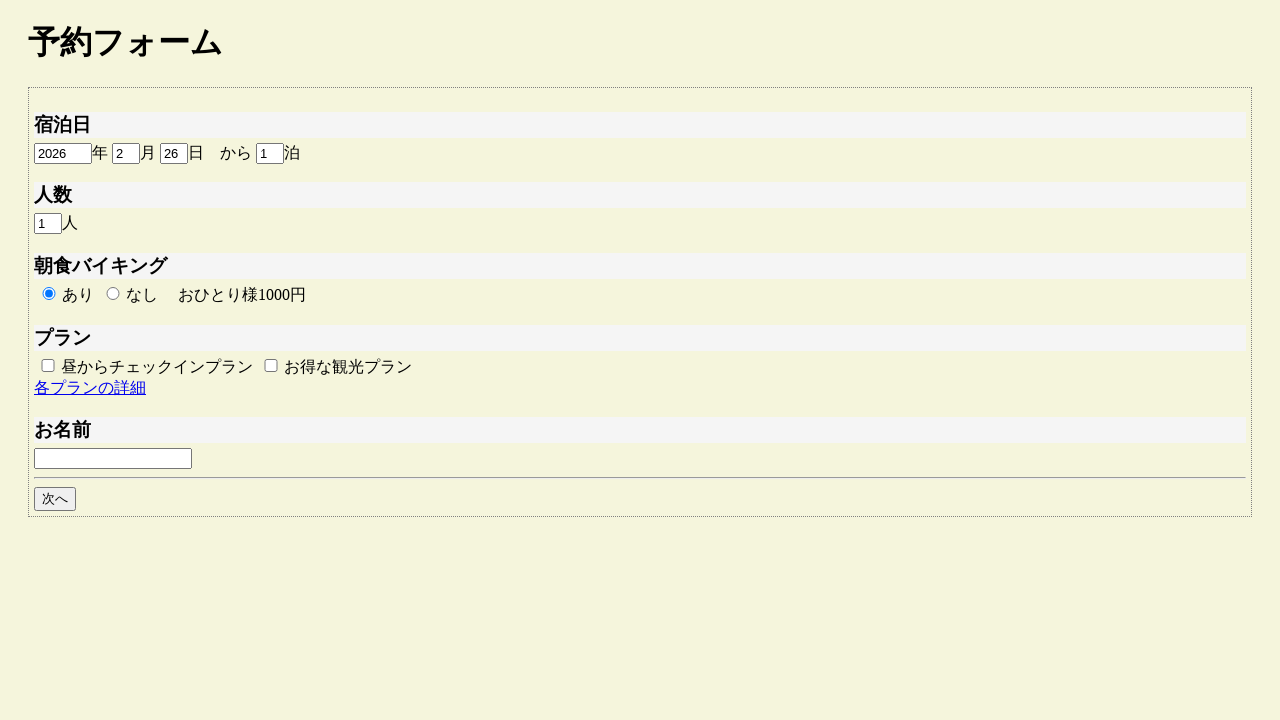

Navigated to reserve application URL
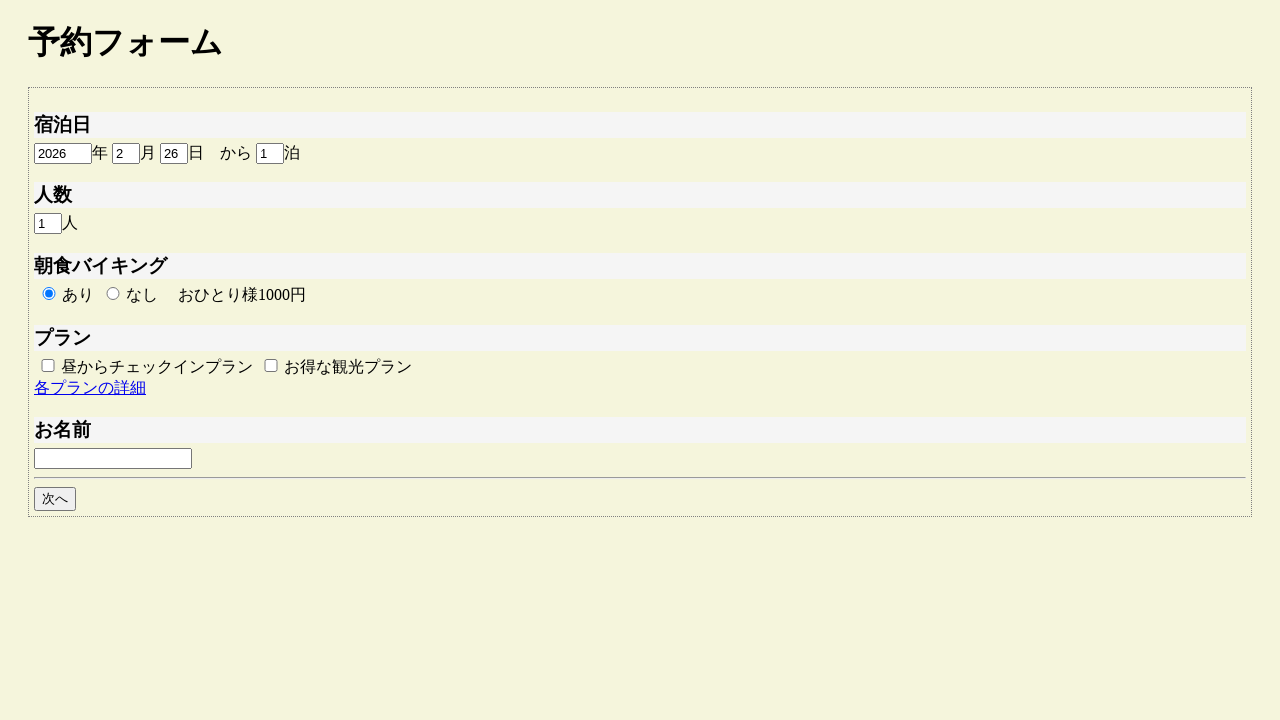

Clicked on the reserve year element at (63, 153) on #reserve_year
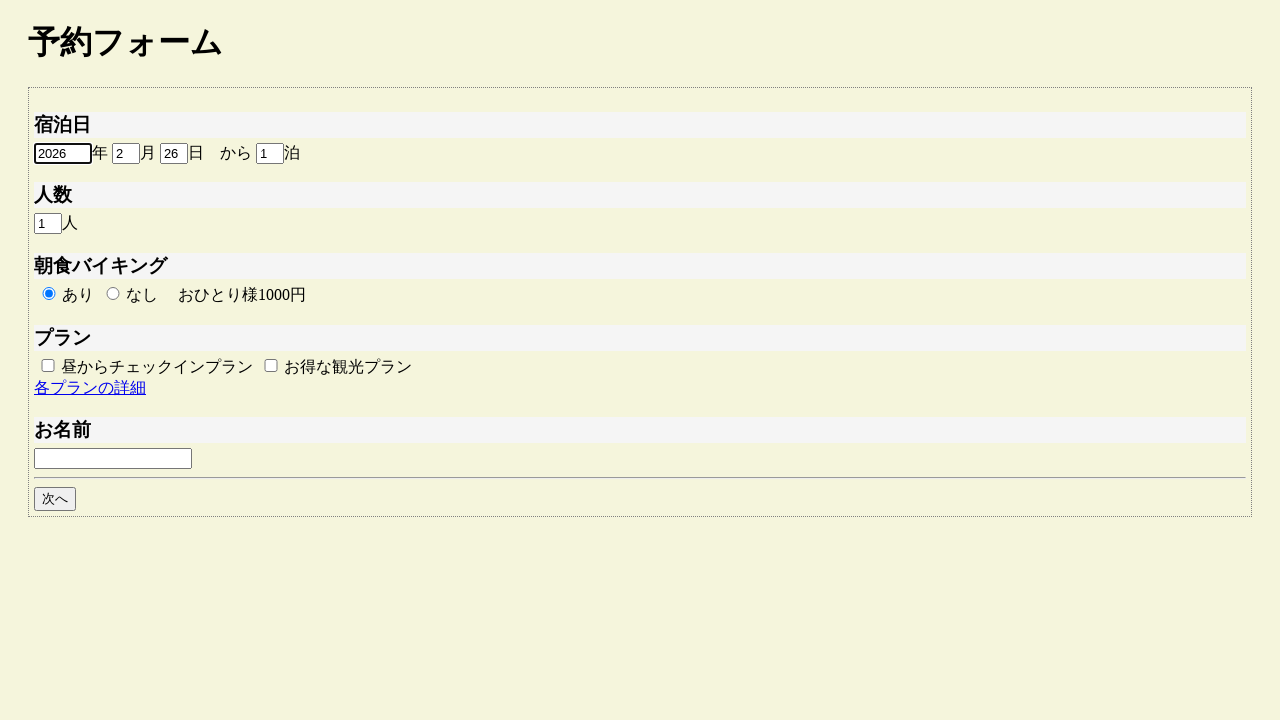

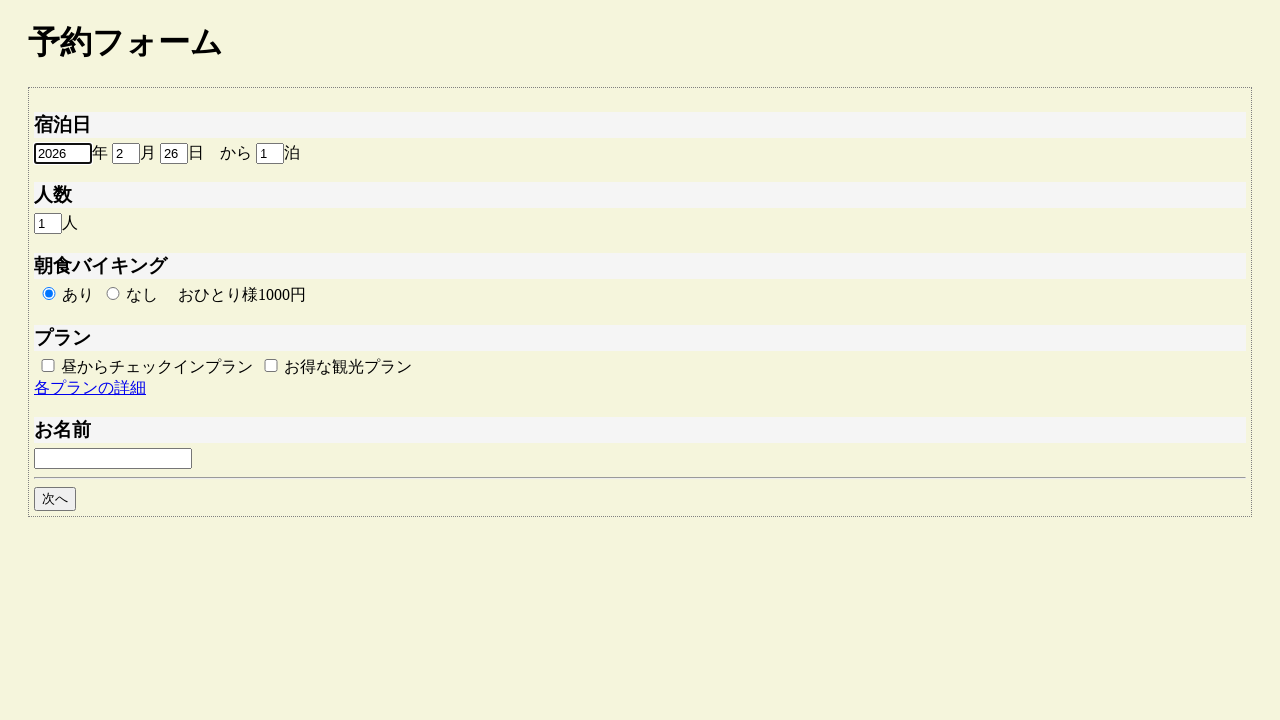